Navigates to dehieu.vn site and handles potential popup by filling form fields if it appears and closing it

Starting URL: https://dehieu.vn/

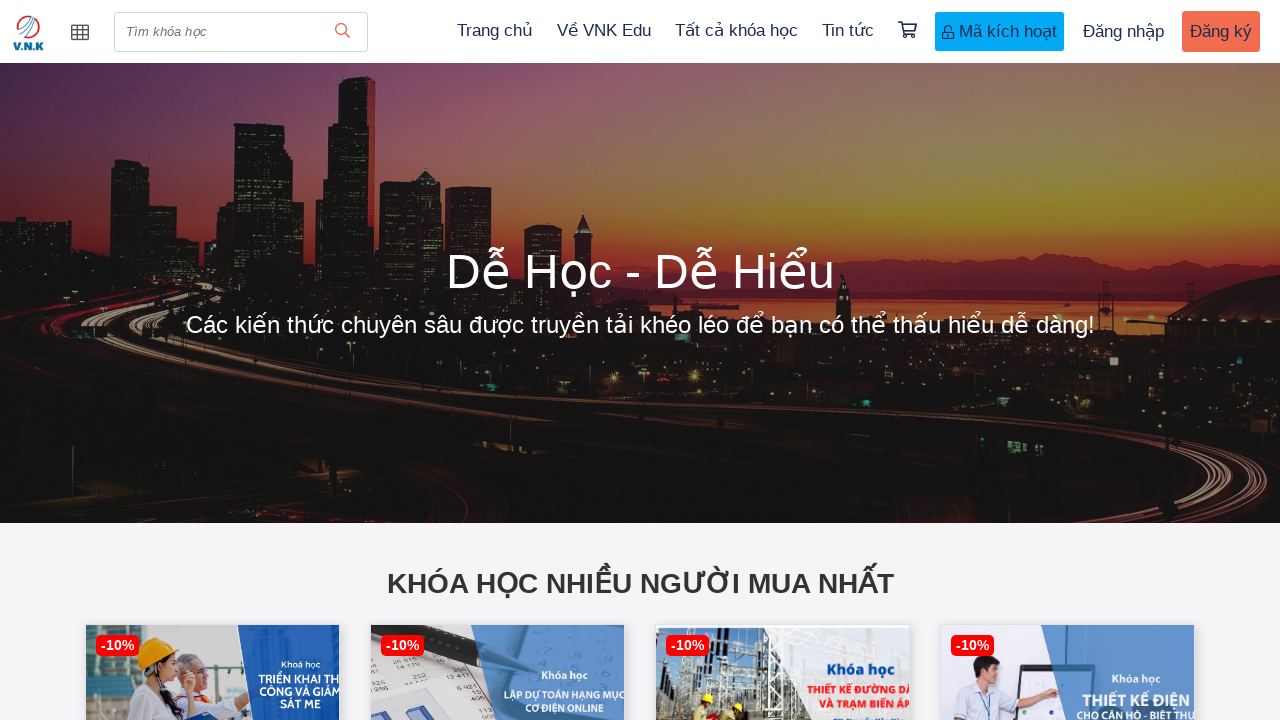

Waited 5 seconds for page to load
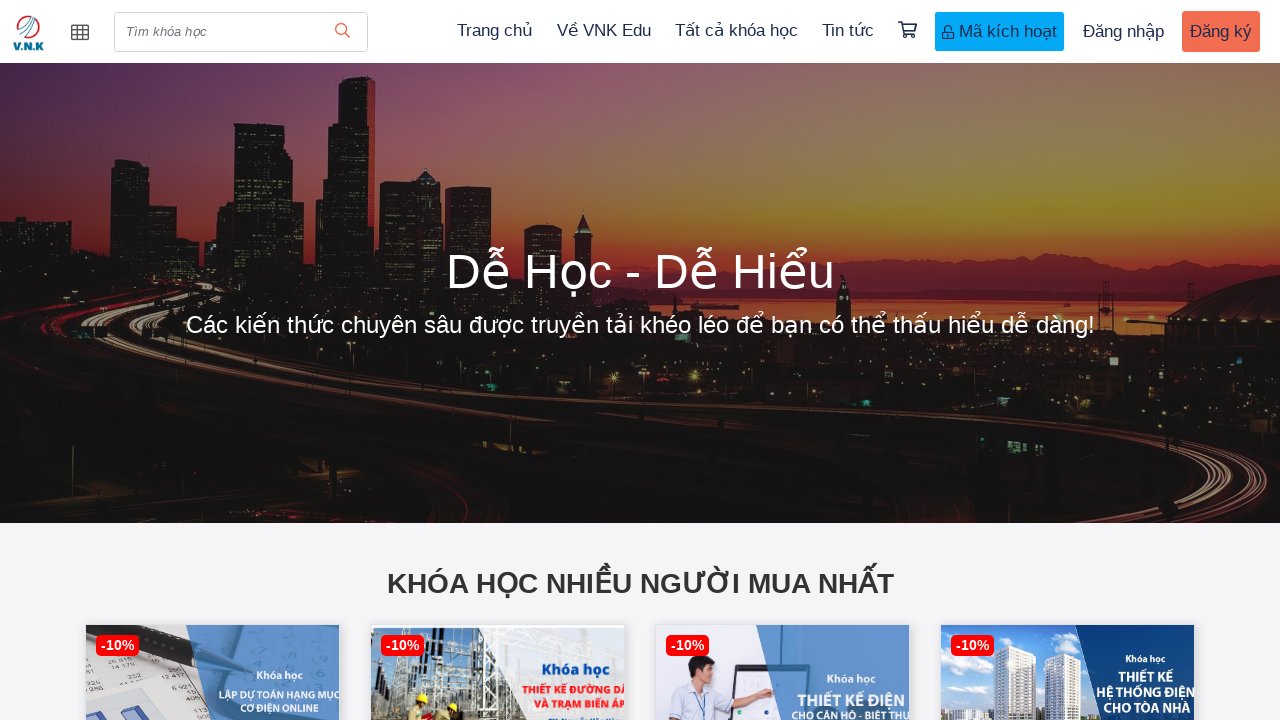

Located all popup-content elements in DOM
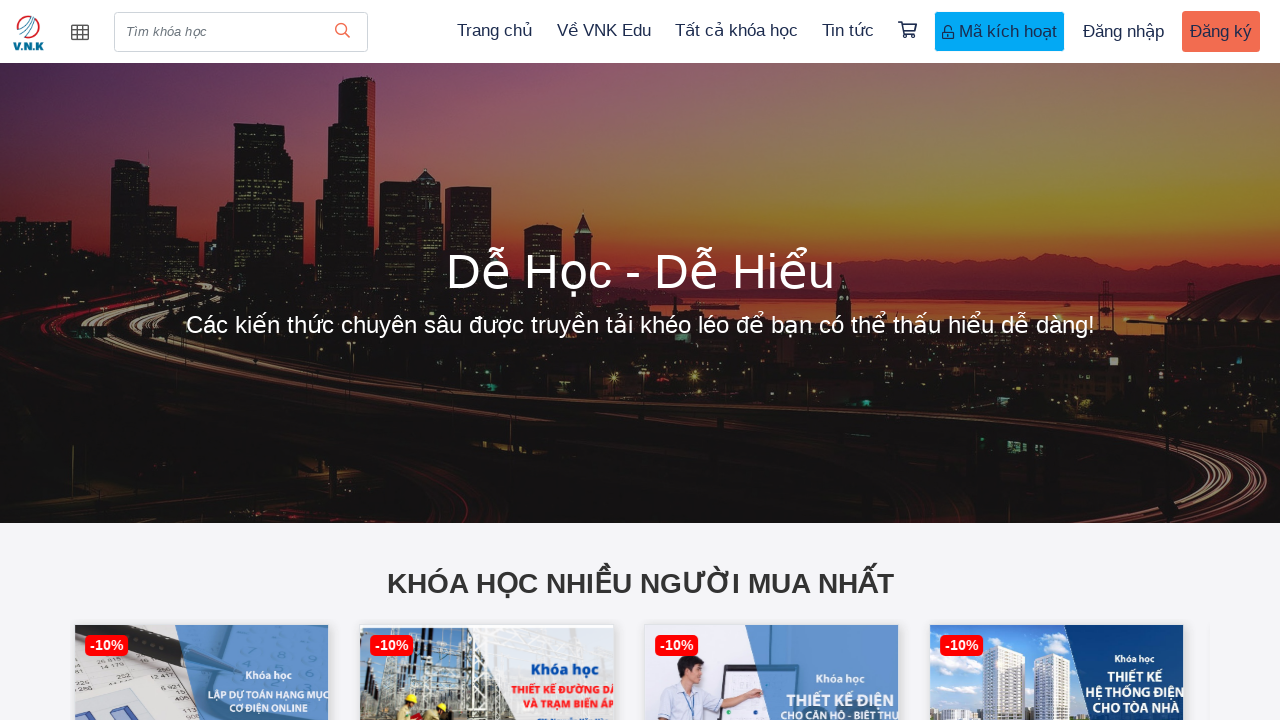

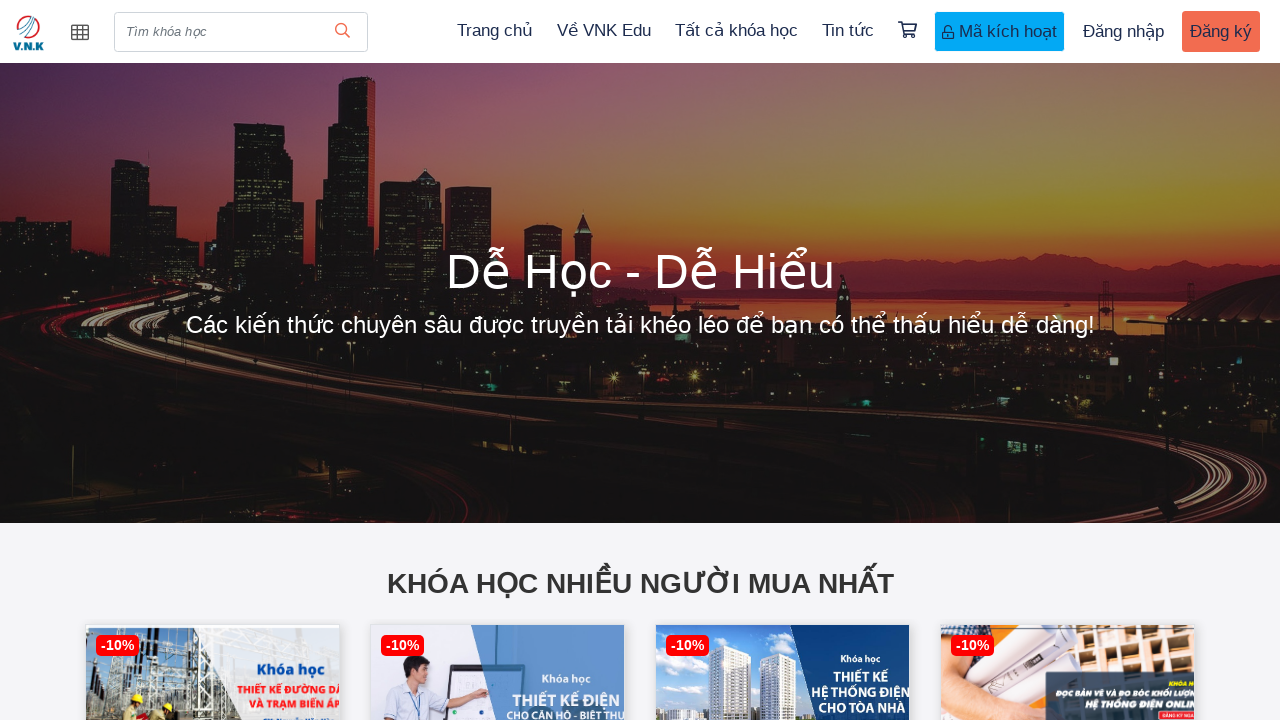